Tests alert handling by clicking a button that triggers an alert and then accepting it

Starting URL: https://www.tutorialspoint.com/selenium/practice/alerts.php

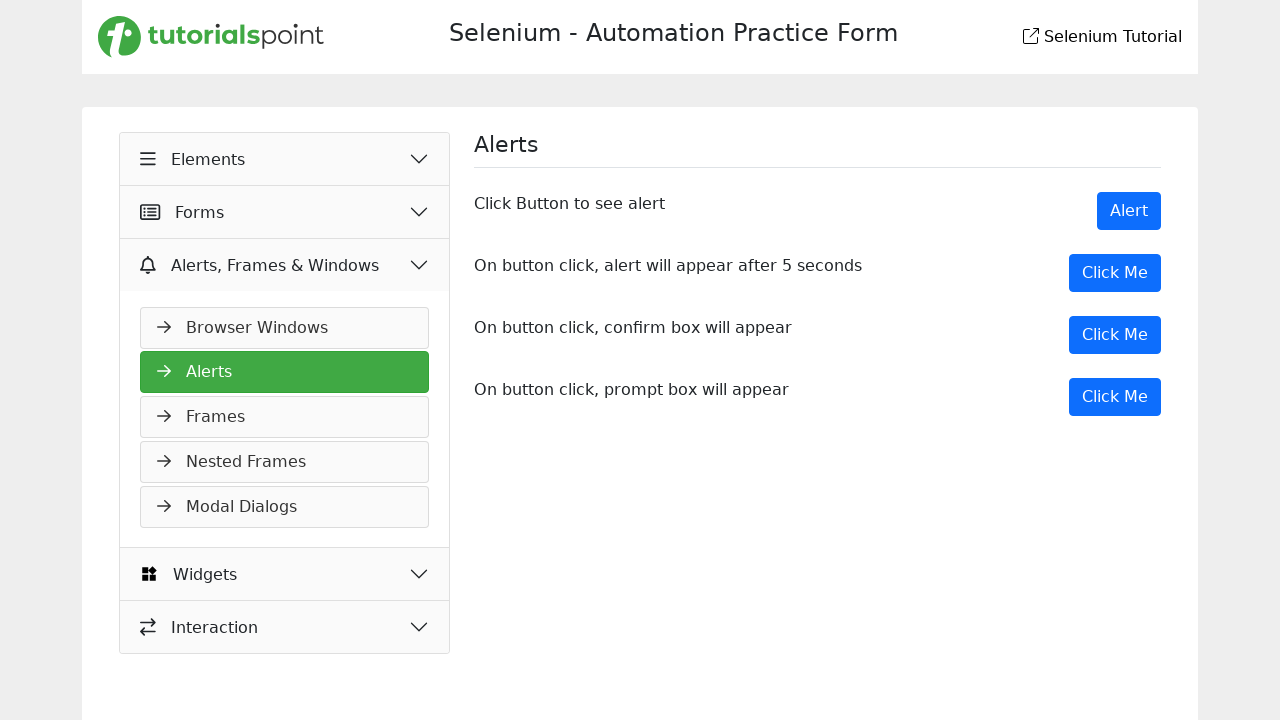

Clicked button to trigger alert at (1129, 211) on xpath=/html/body/main/div/div/div[2]/div[1]/button
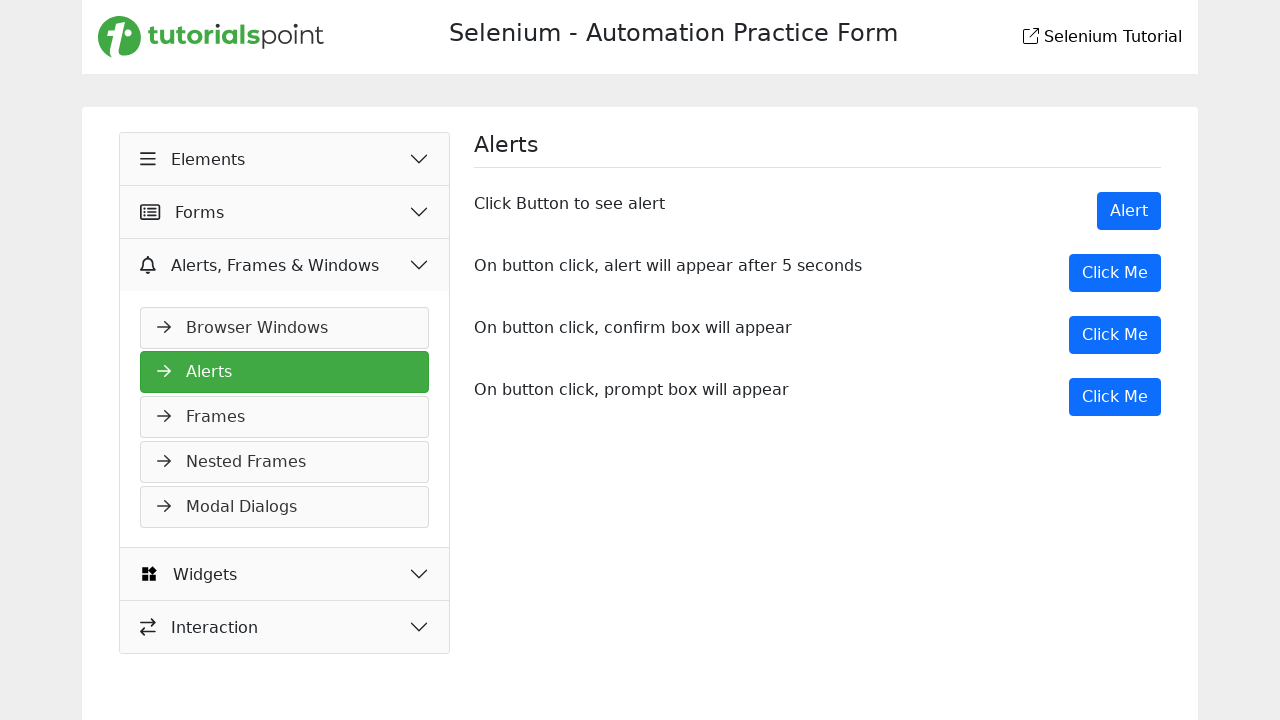

Set up dialog handler to accept alerts
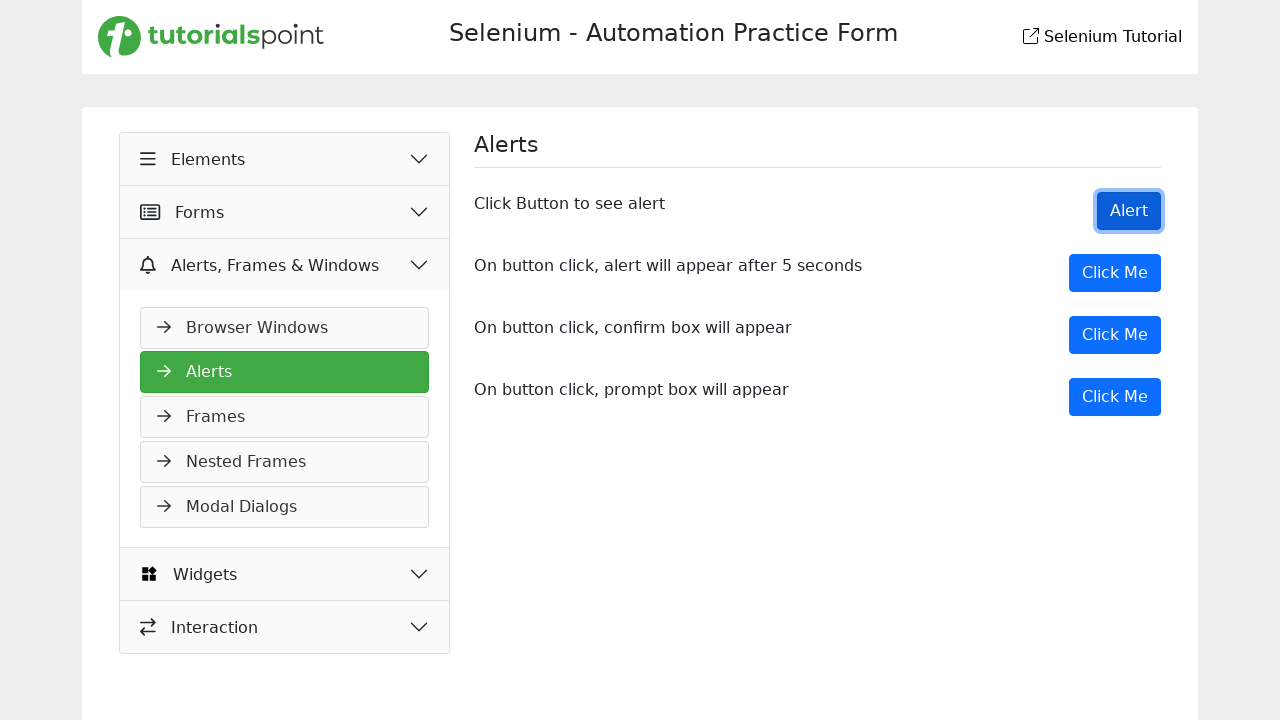

Clicked button again to trigger alert with handler active at (1129, 211) on xpath=/html/body/main/div/div/div[2]/div[1]/button
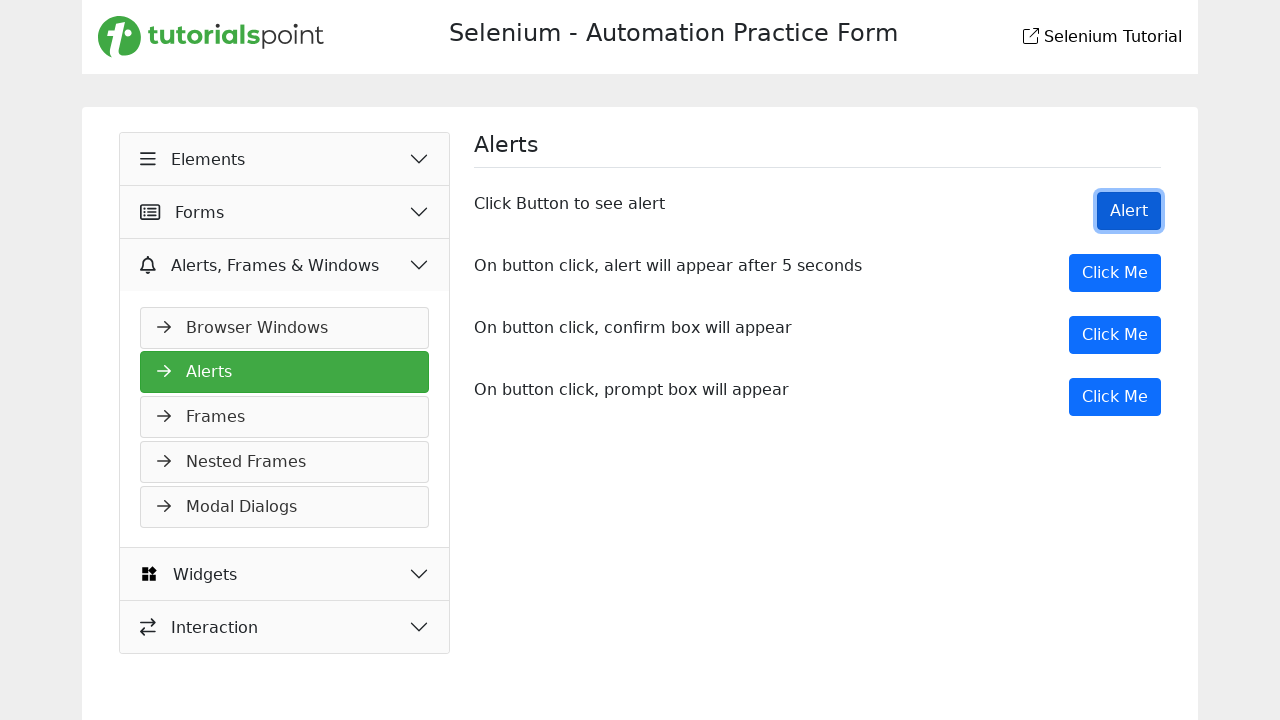

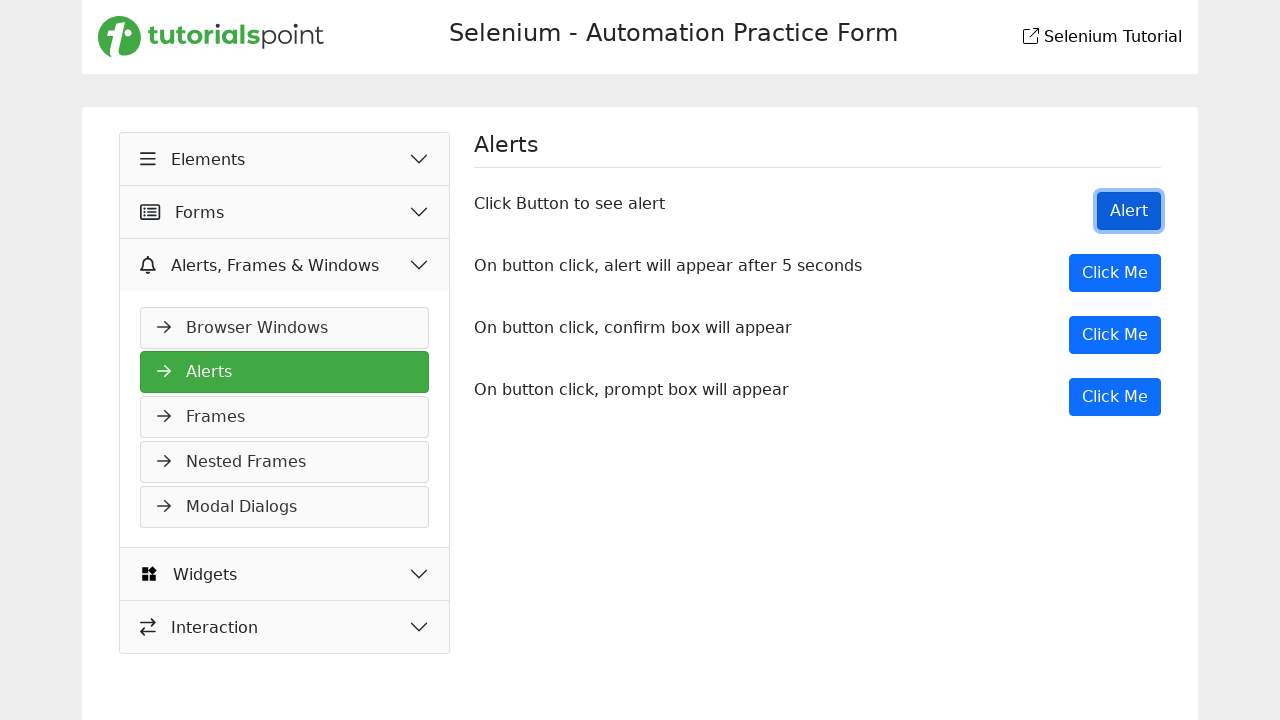